Calculates a math value to find a link, clicks it, then fills a form with personal information

Starting URL: http://suninjuly.github.io/find_link_text

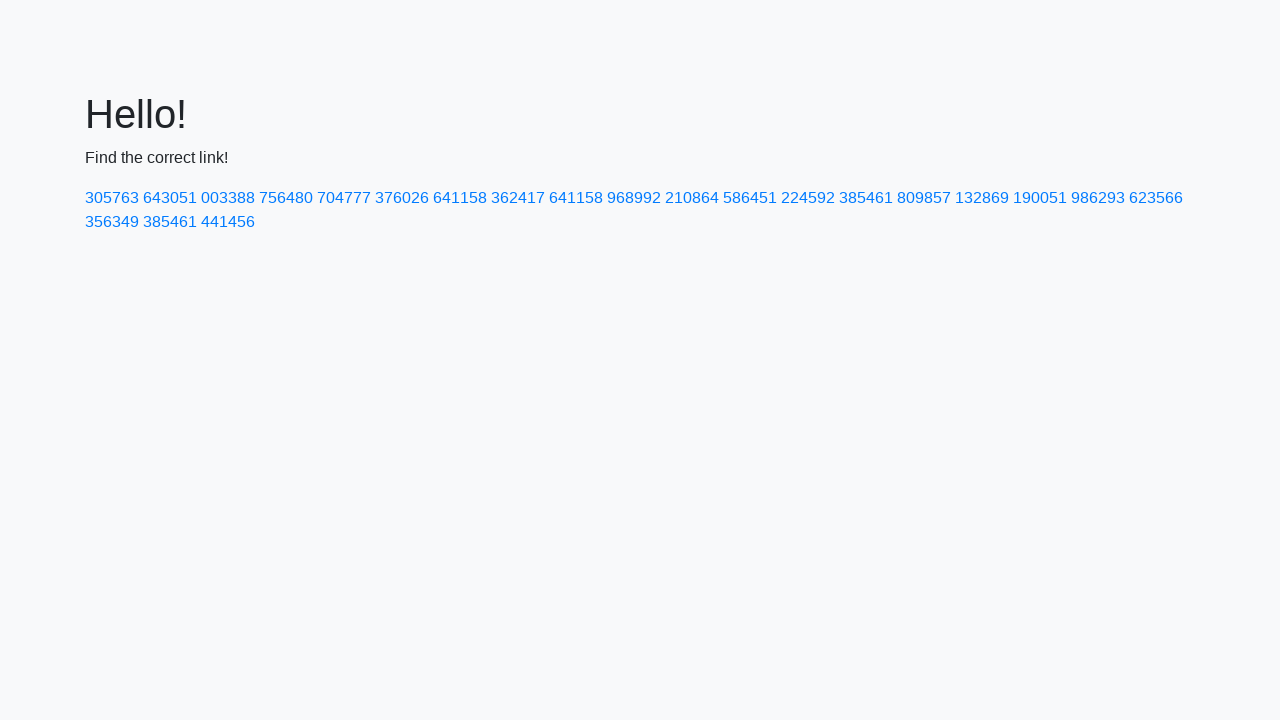

Calculated link text value using math formula
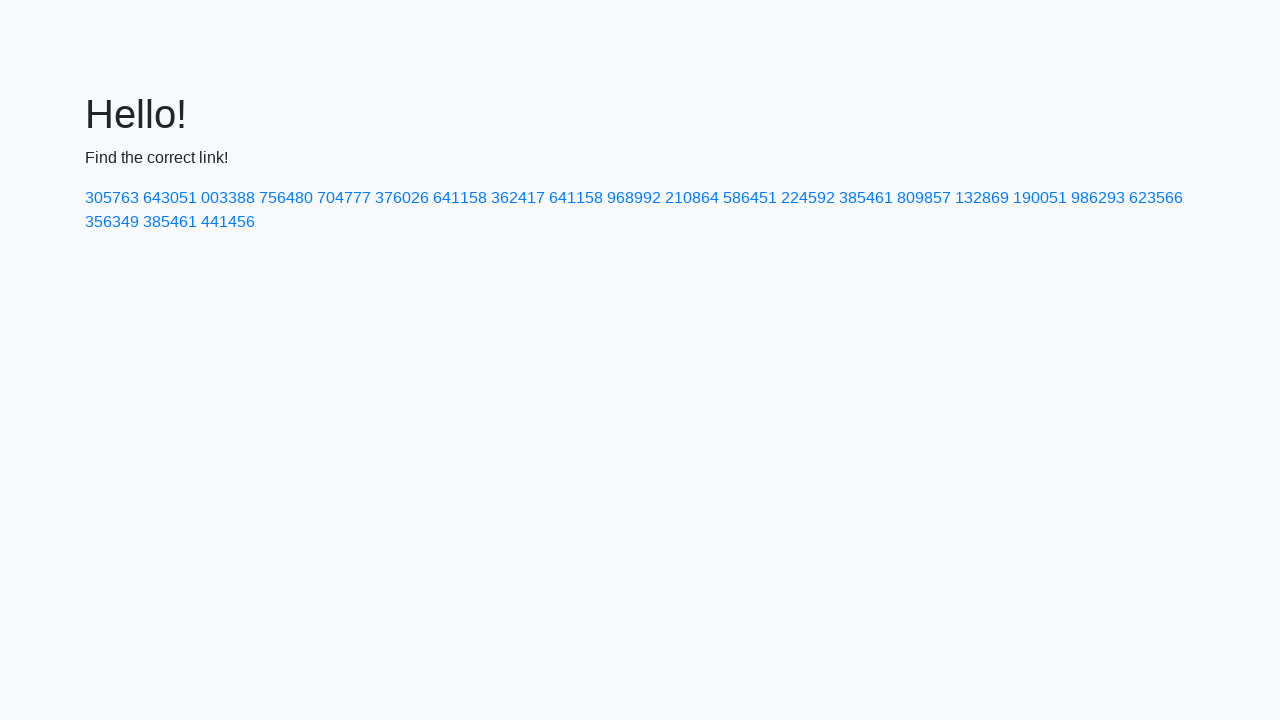

Clicked link with text value '224592' at (808, 198) on text=224592
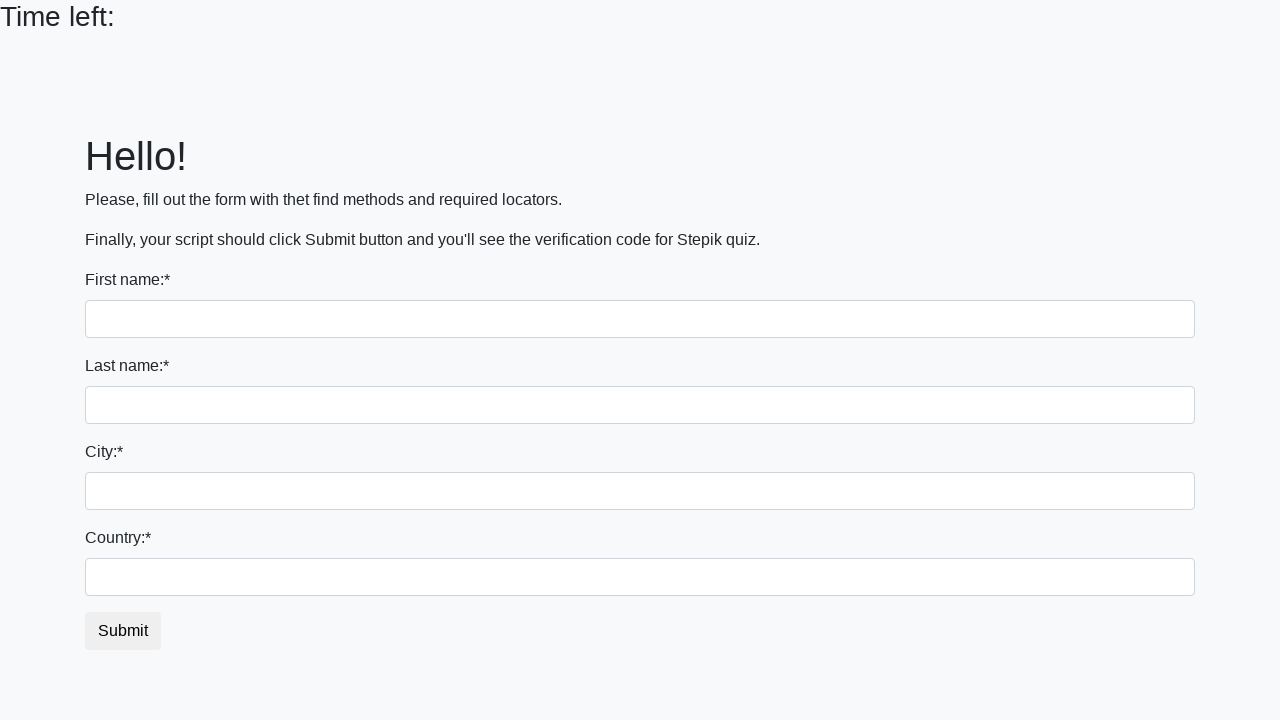

Filled first name field with 'Ivan' on input
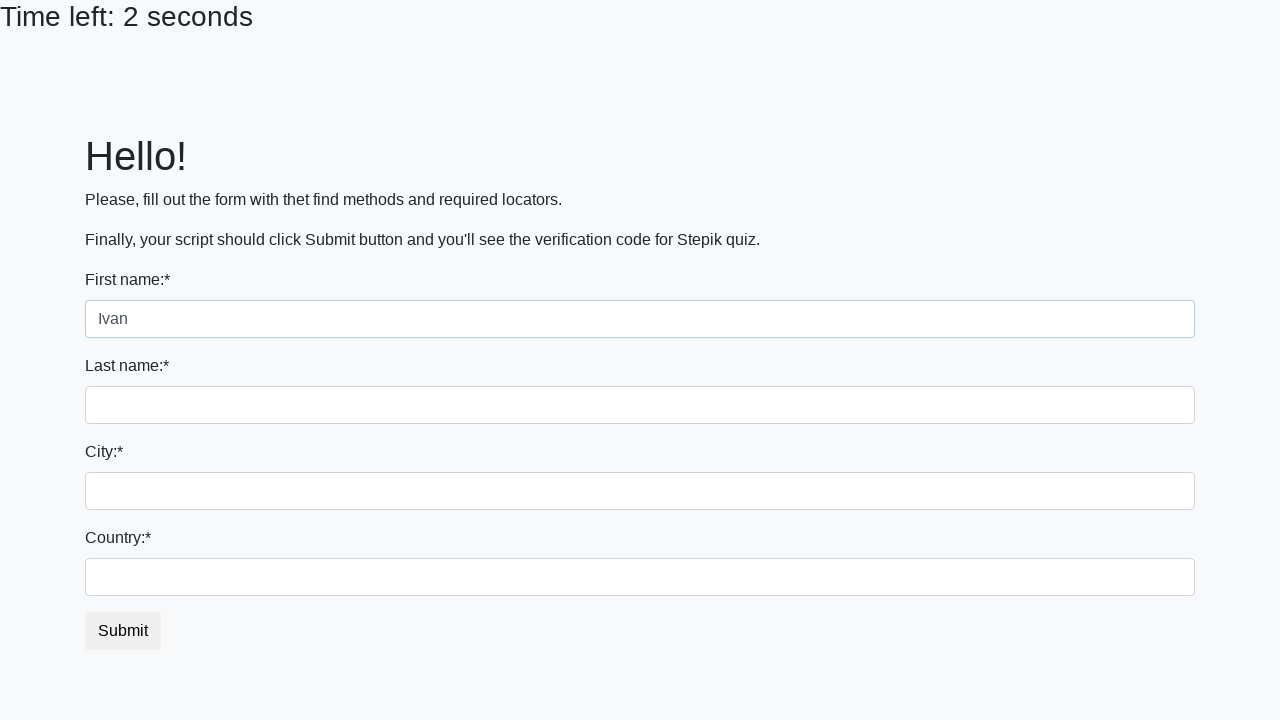

Filled last name field with 'Petrov' on input[name='last_name']
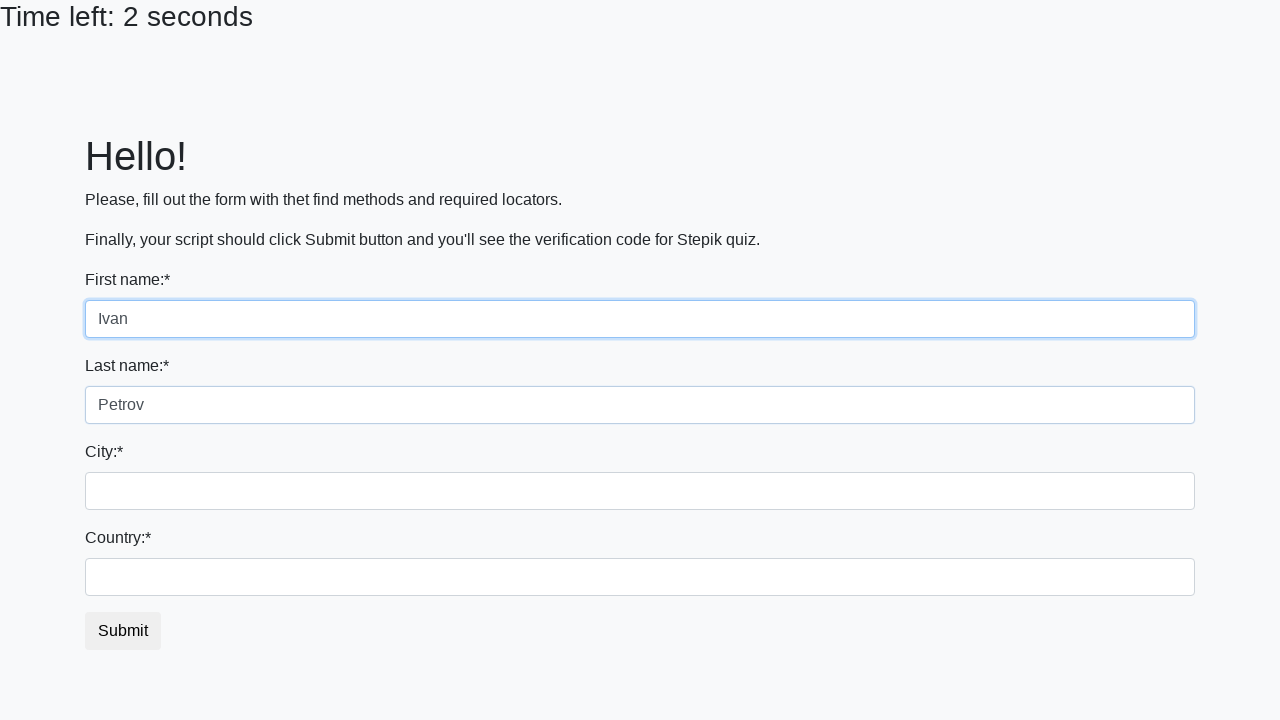

Filled city field with 'Smolensk' on .city
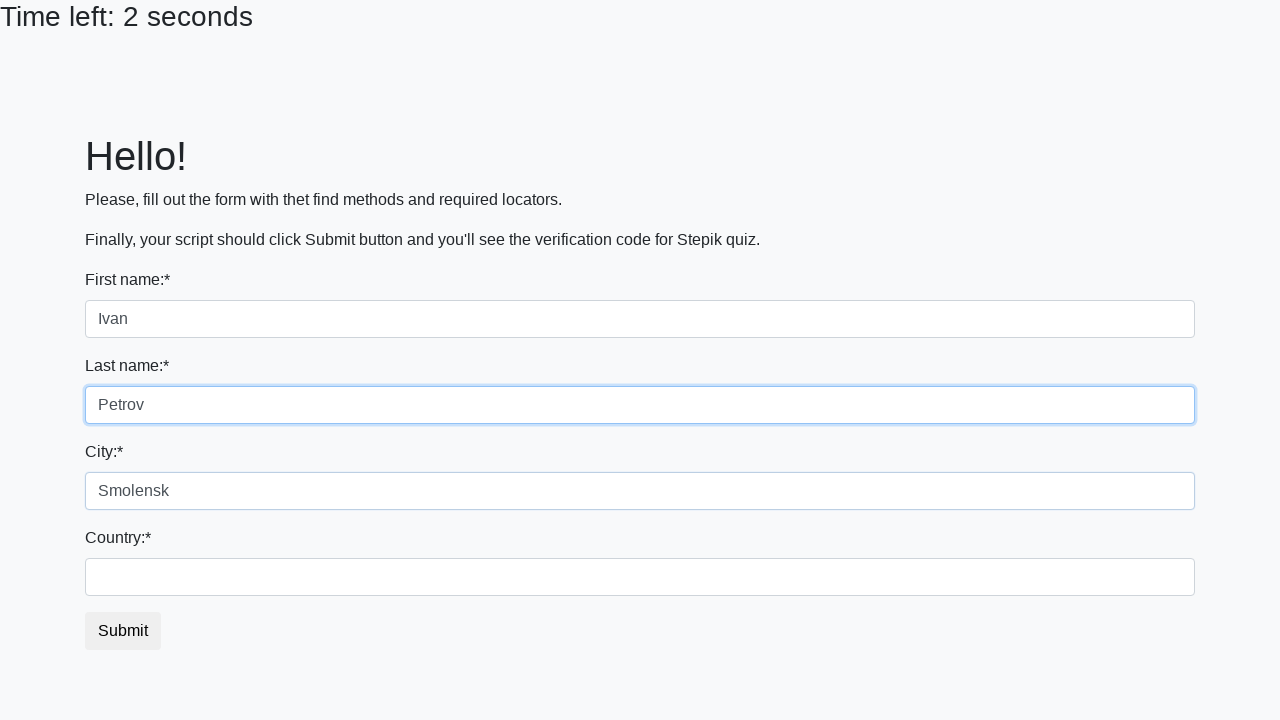

Filled country field with 'Russia' on #country
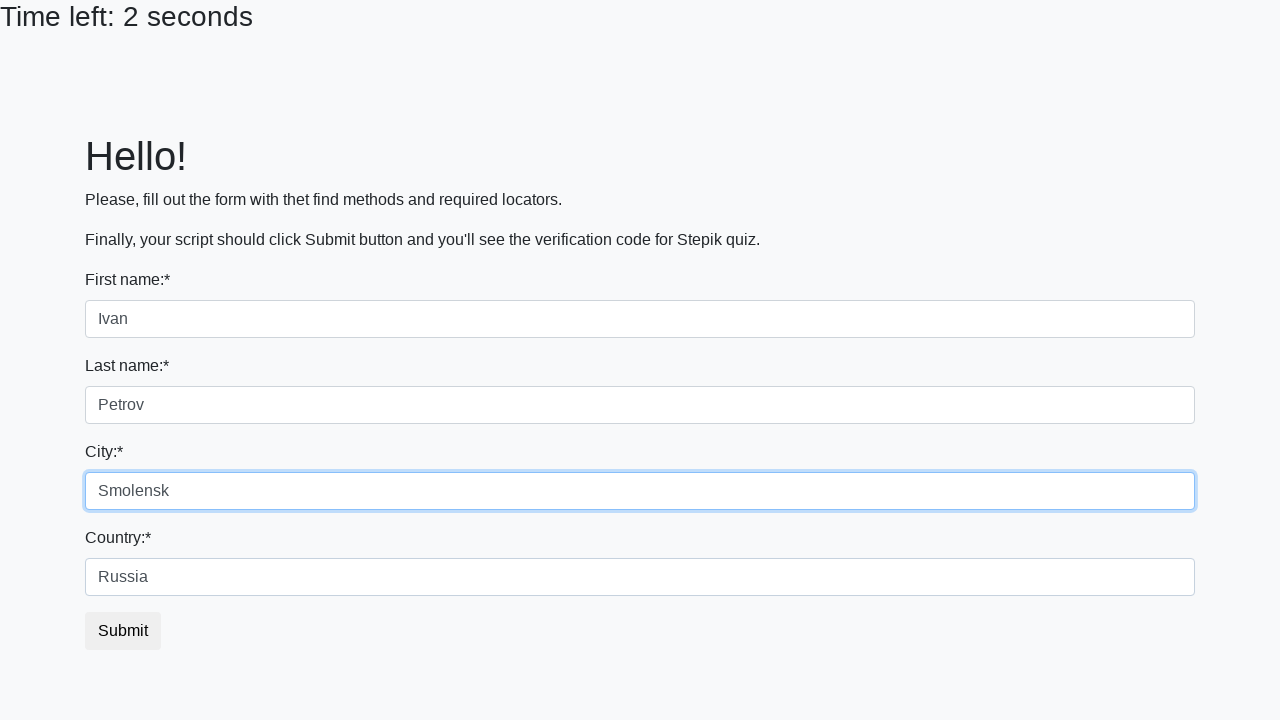

Clicked submit button to complete form at (123, 631) on button.btn
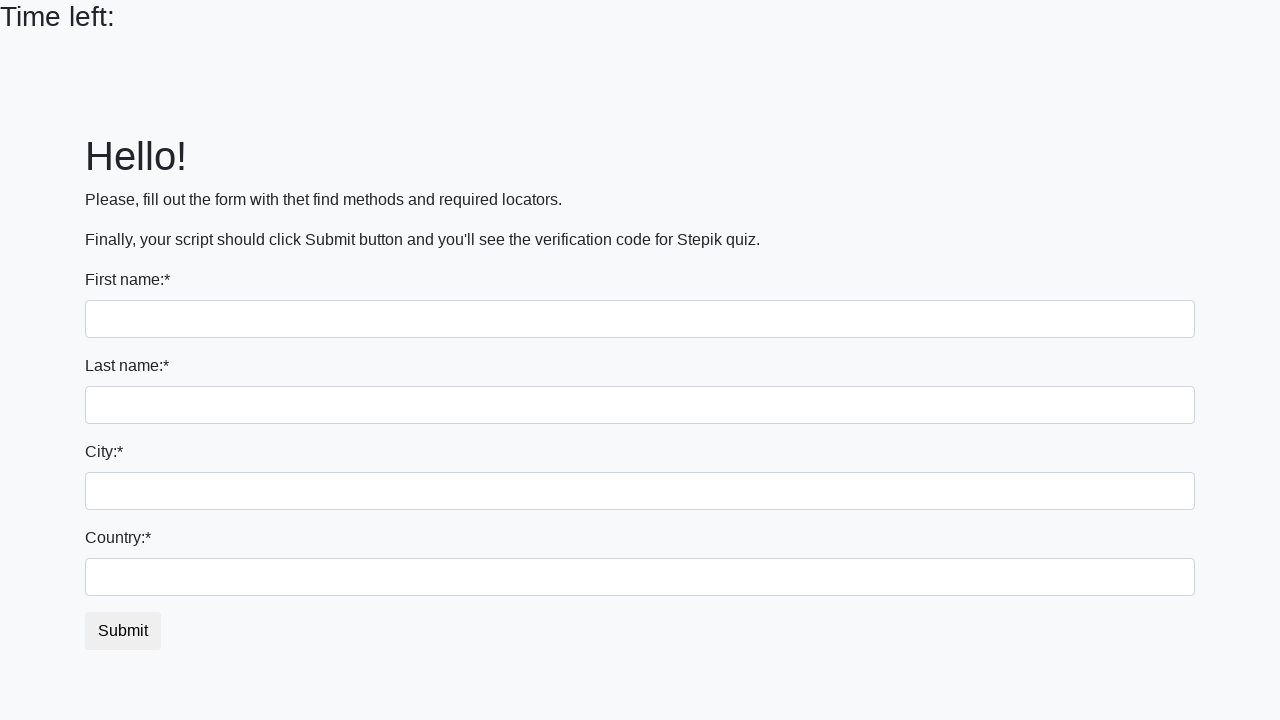

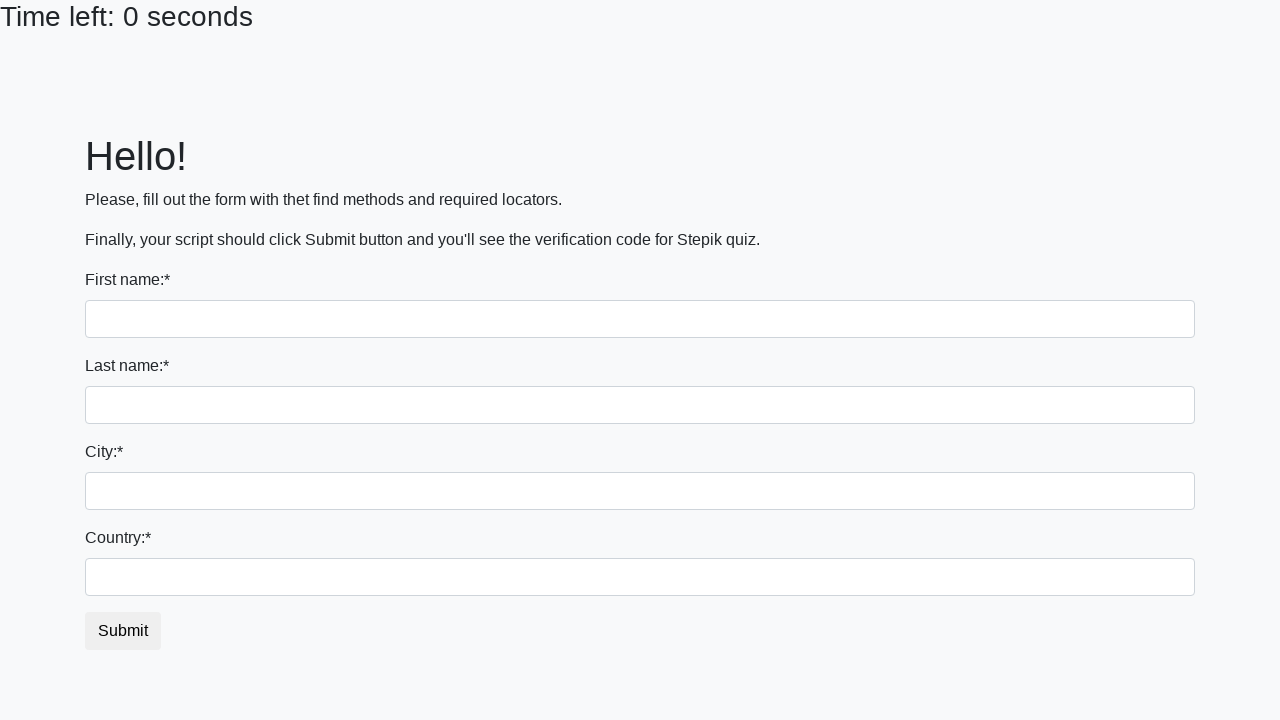